Tests the bus search functionality by clicking the search bus button and handling the resulting alert popup

Starting URL: https://www.busonlineticket.com/

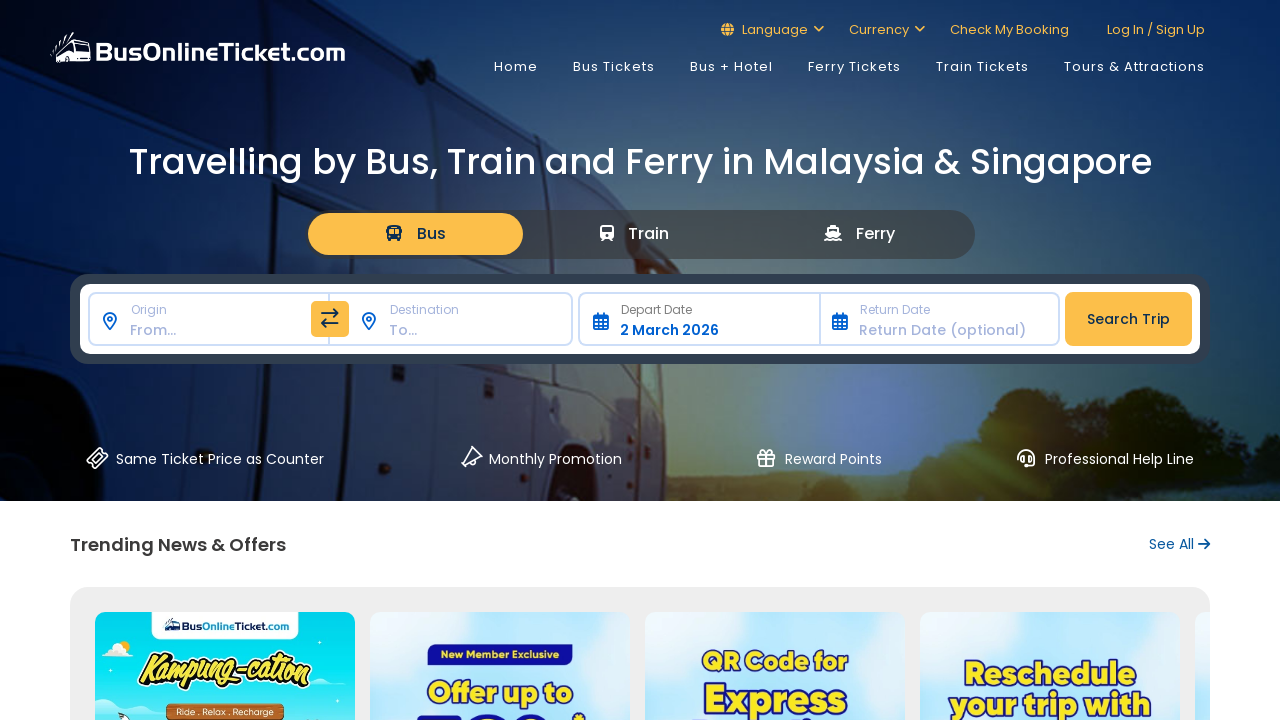

Set up dialog handler to accept alerts
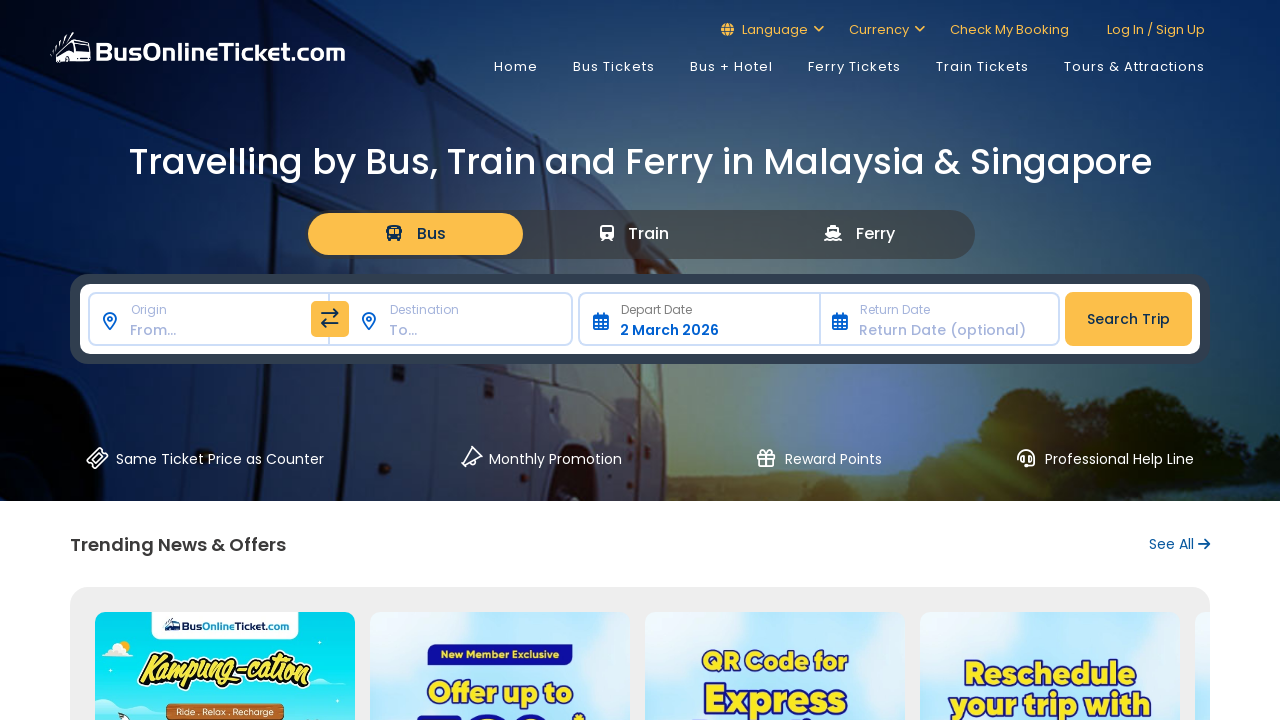

Clicked the search bus button at (1128, 319) on #btnBusSearchNew
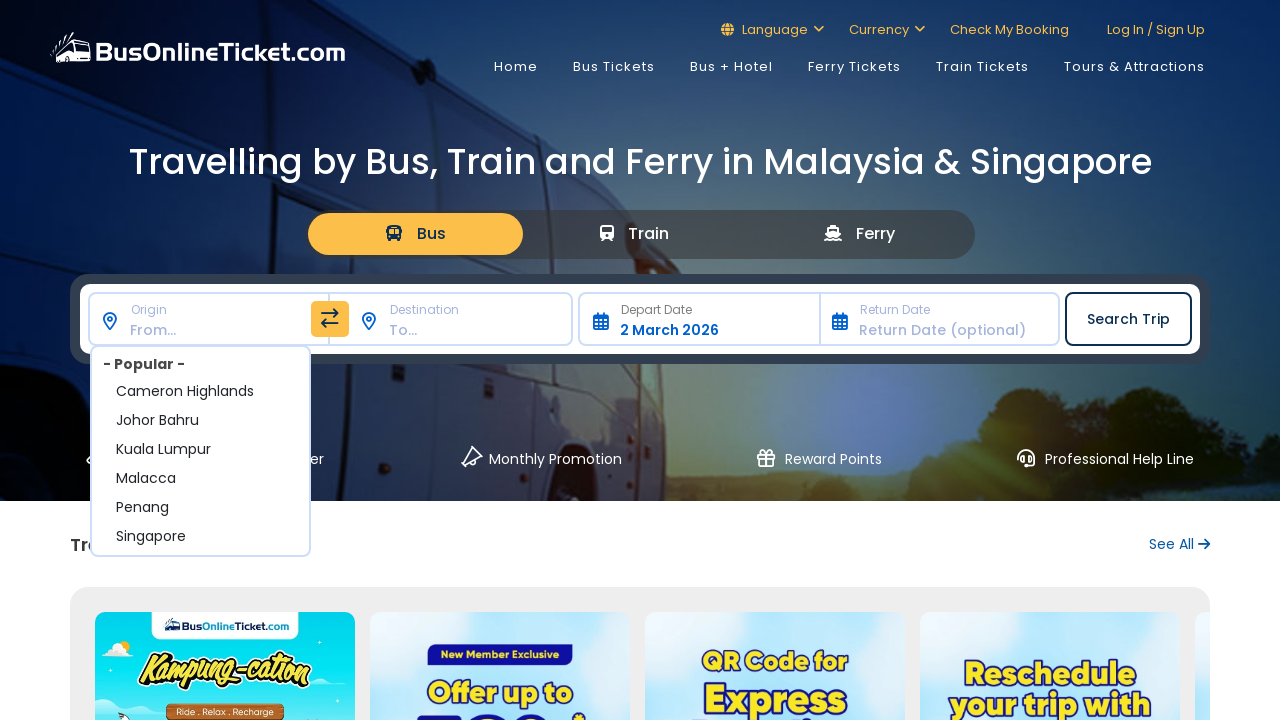

Waited for alert popup to appear and be handled
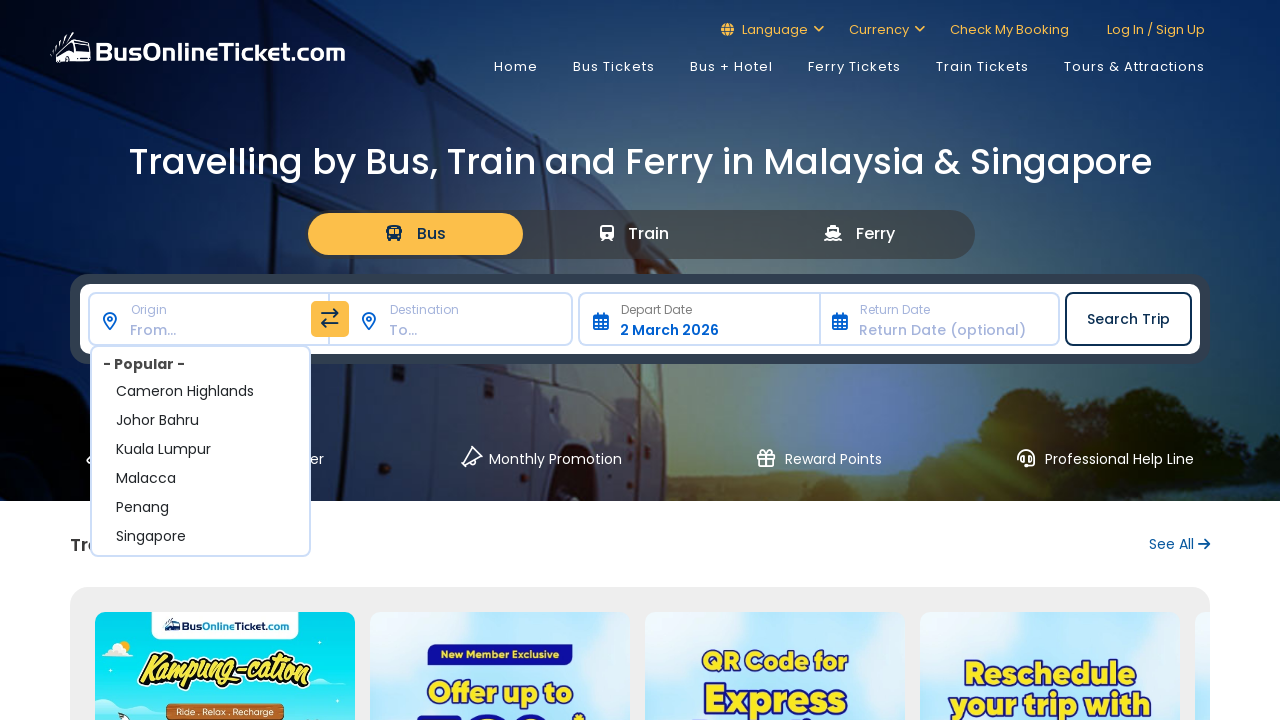

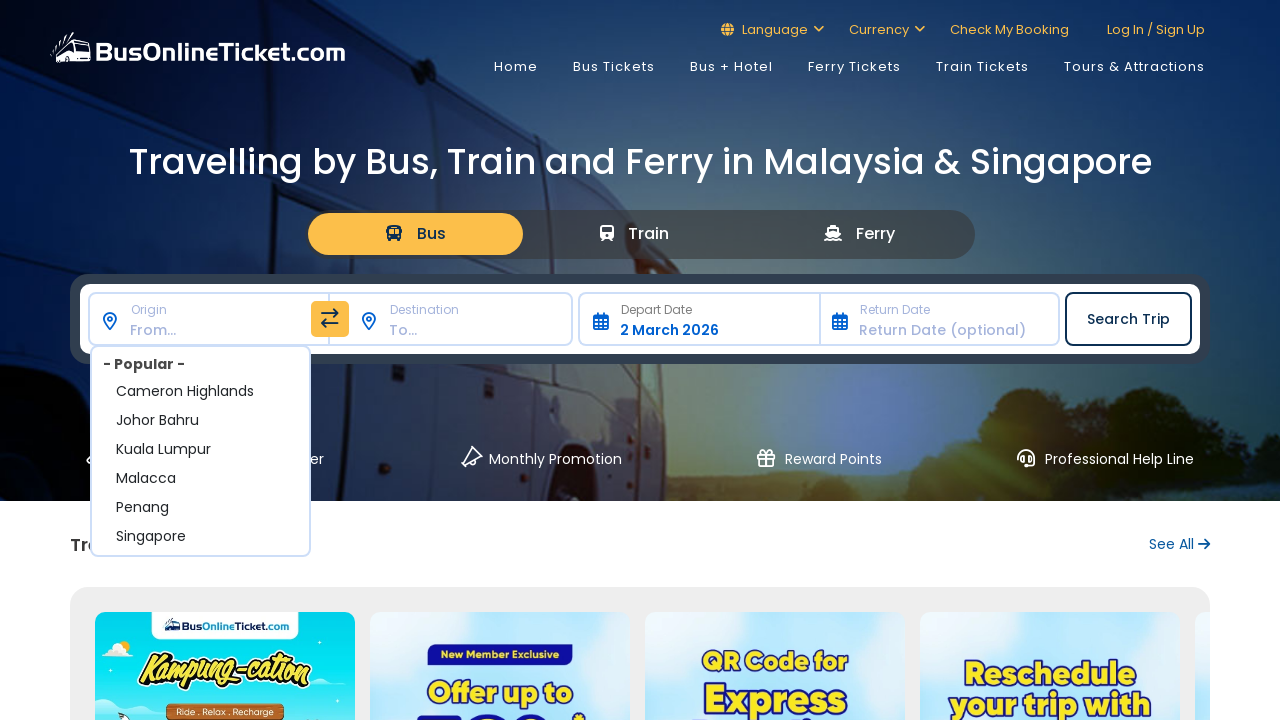